Navigates to a form page and checks all unchecked checkboxes in a table

Starting URL: http://echoecho.com/htmlforms09.htm

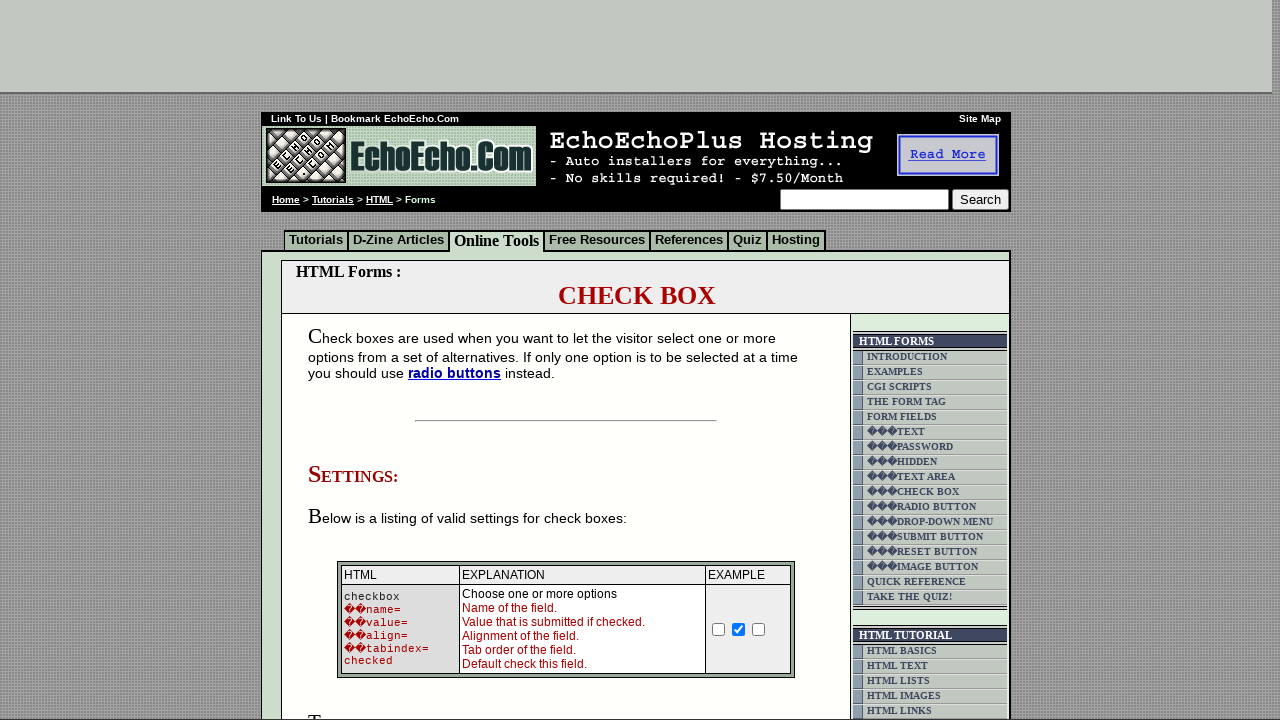

Navigated to form page at http://echoecho.com/htmlforms09.htm
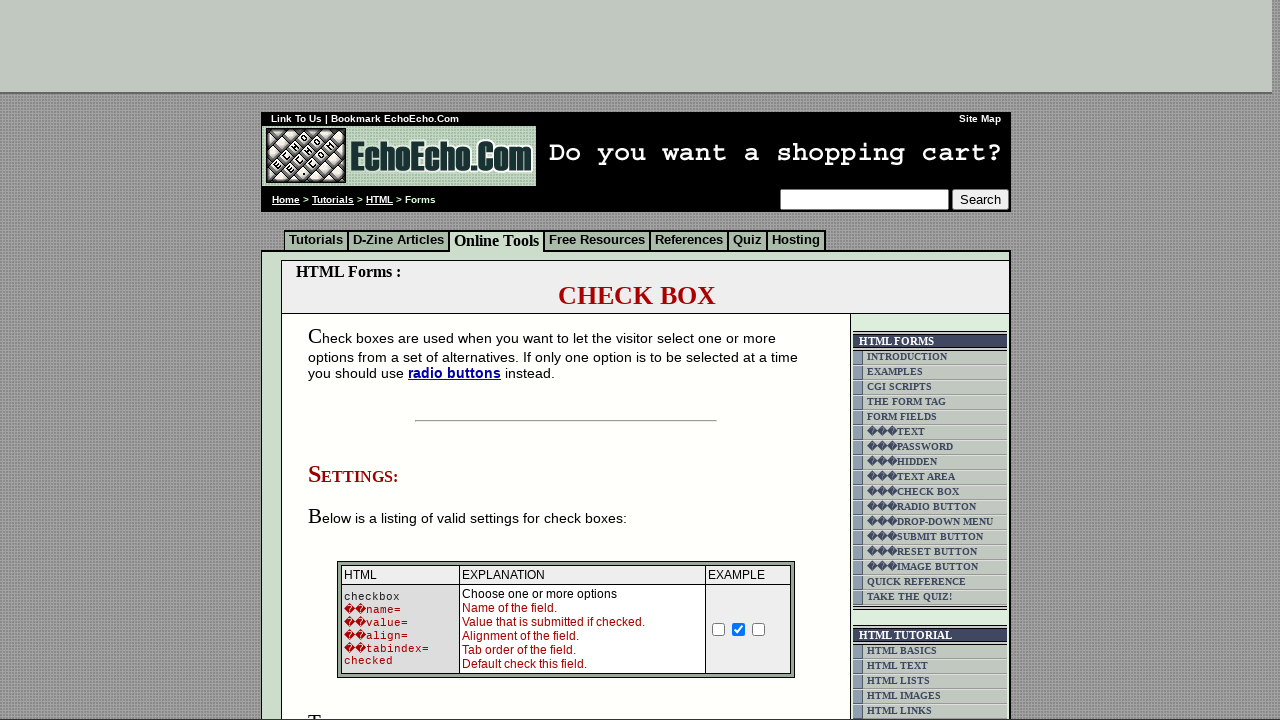

Located all checkboxes in the table
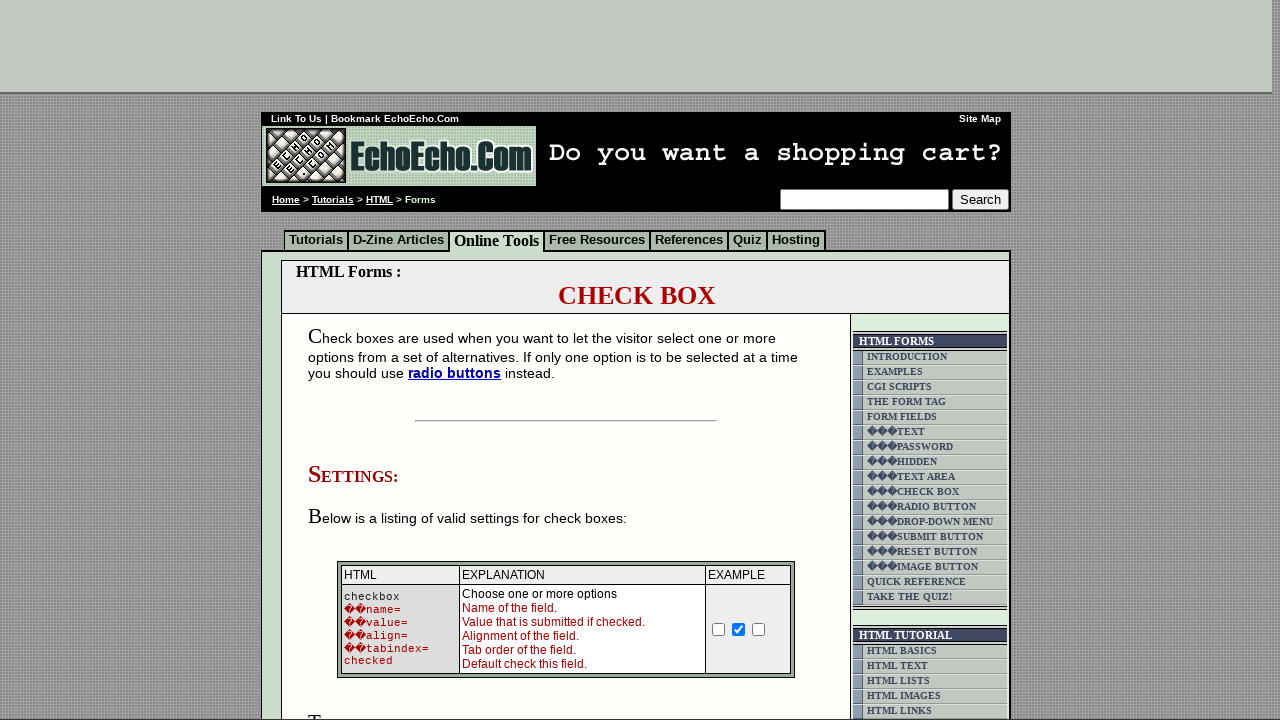

Checked an unchecked checkbox in the table at (354, 360) on xpath=//td[@class='table5']/input[@type='checkbox'] >> nth=0
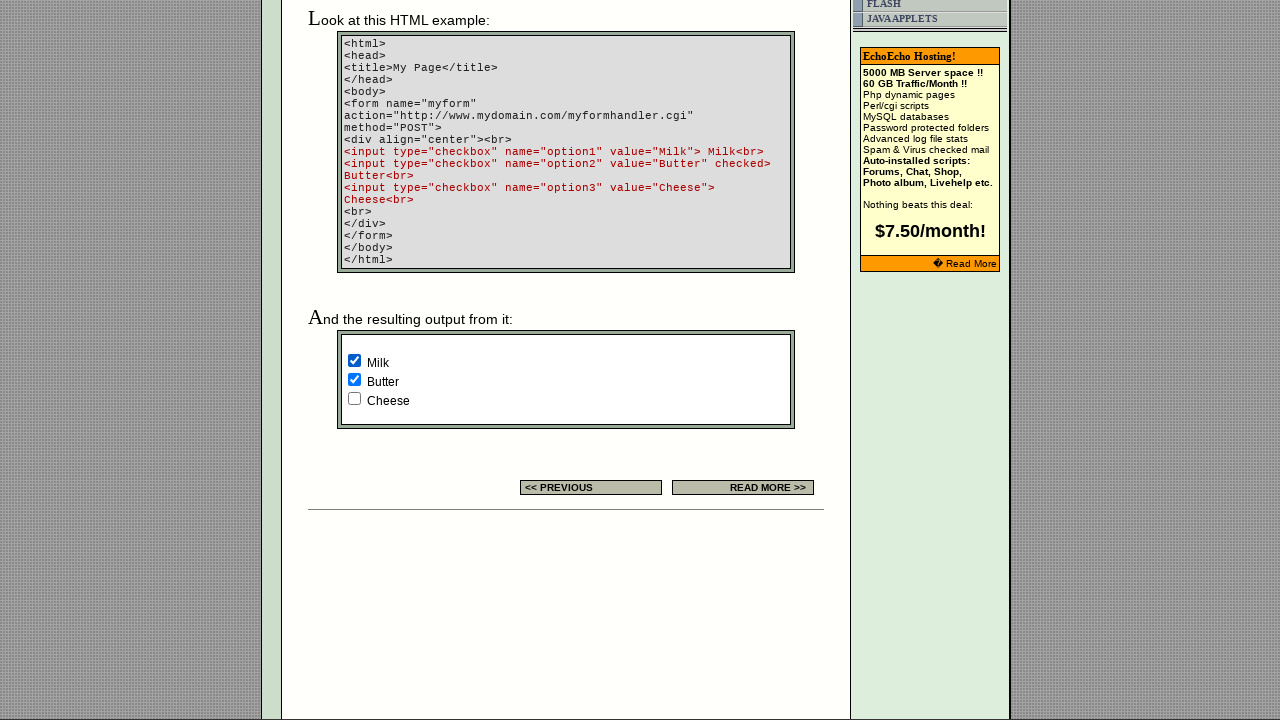

Checked an unchecked checkbox in the table at (354, 398) on xpath=//td[@class='table5']/input[@type='checkbox'] >> nth=2
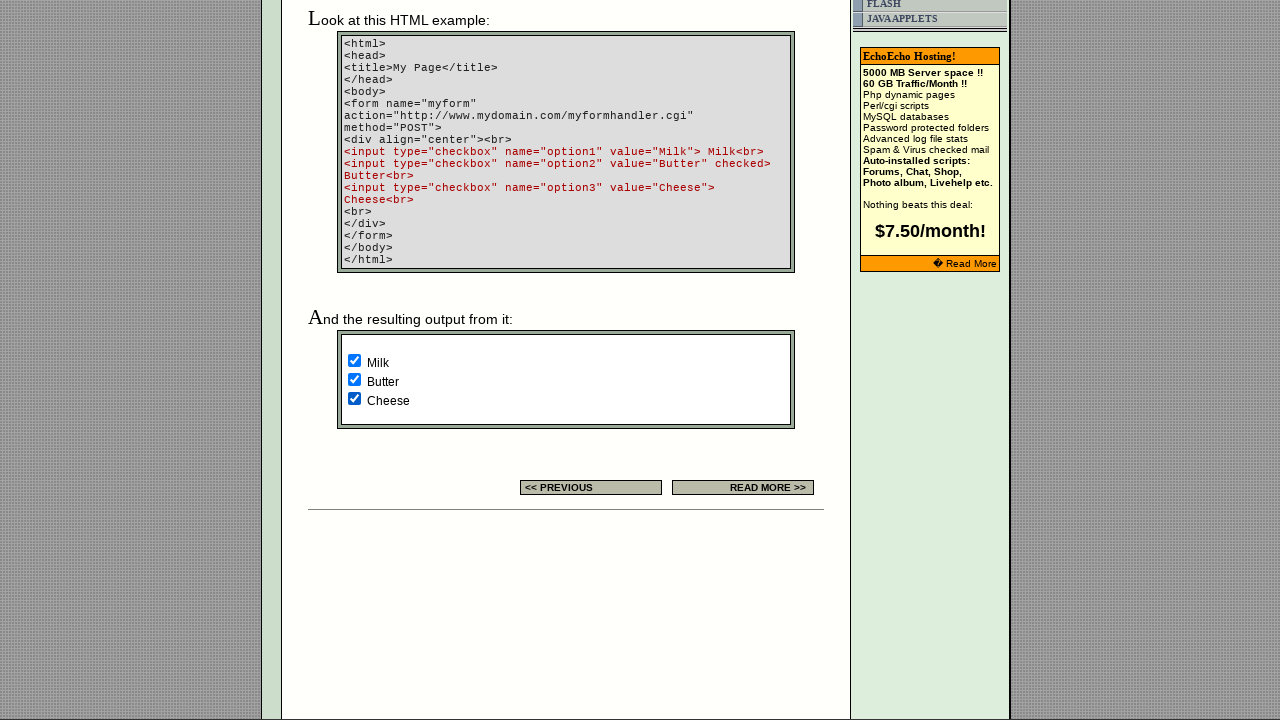

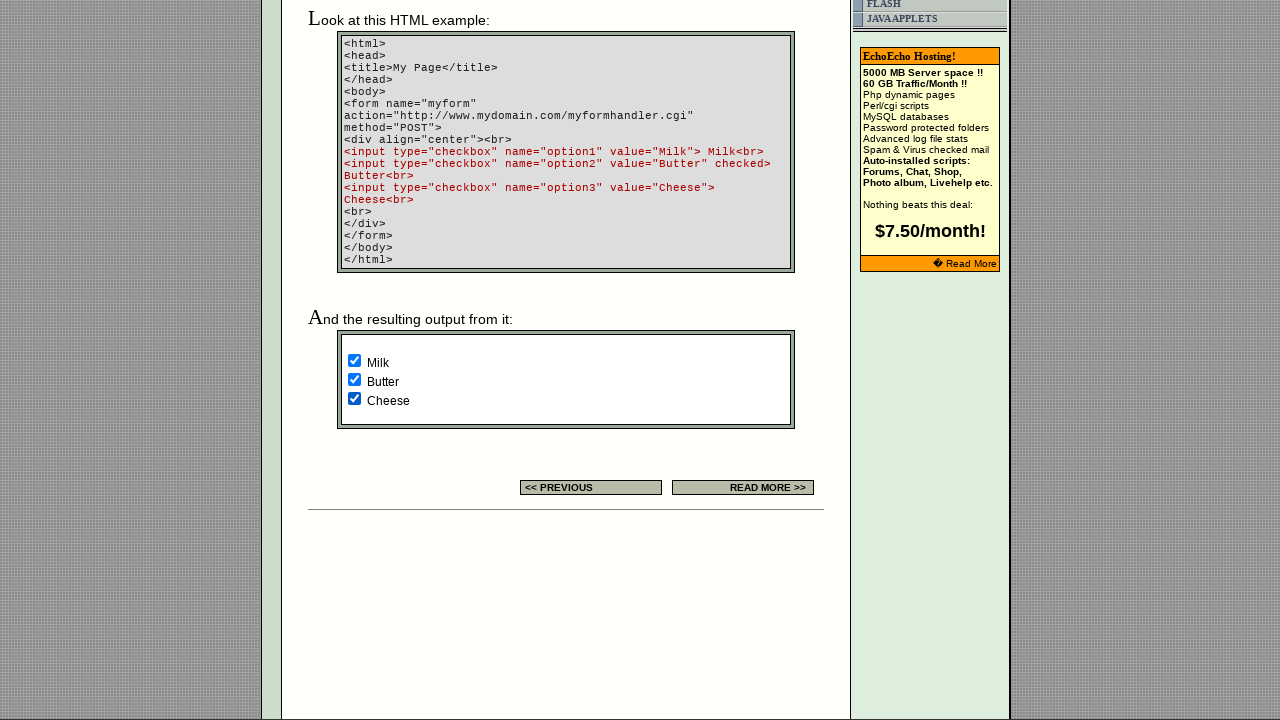